Tests dropdown select functionality by interacting with a color selection menu, selecting different options by text and index

Starting URL: https://demoqa.com/select-menu

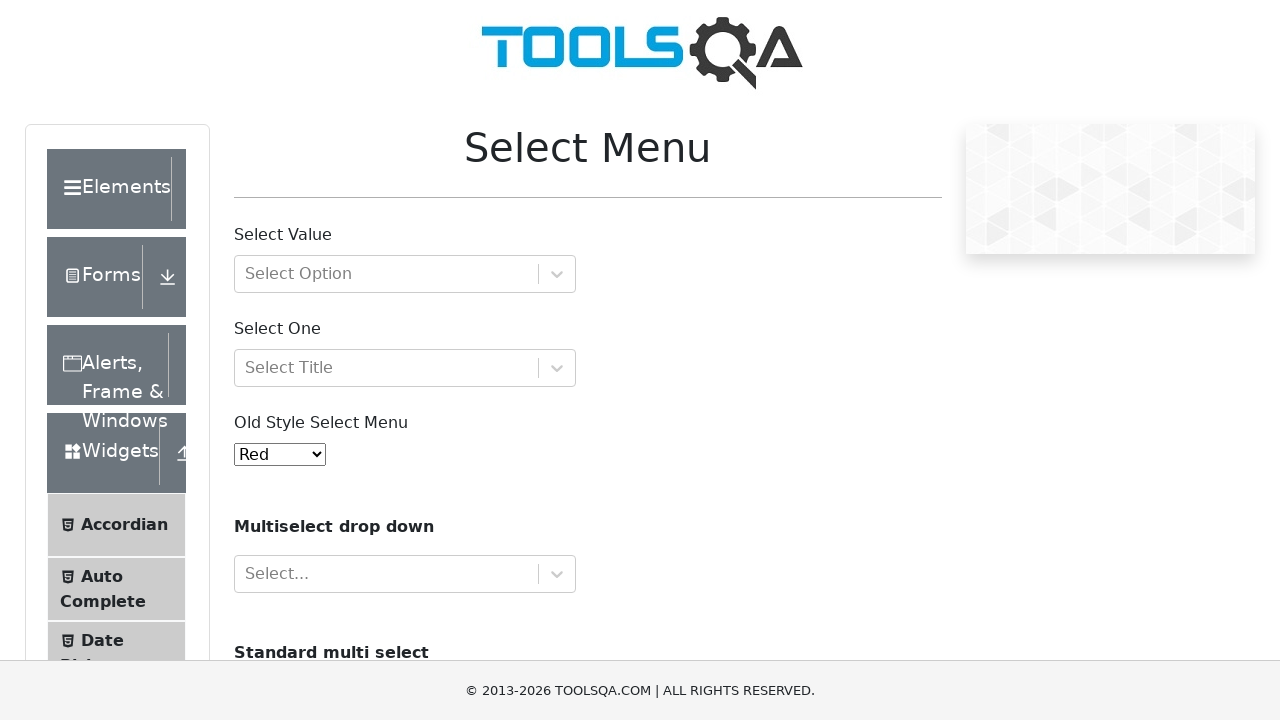

Located the color select dropdown element
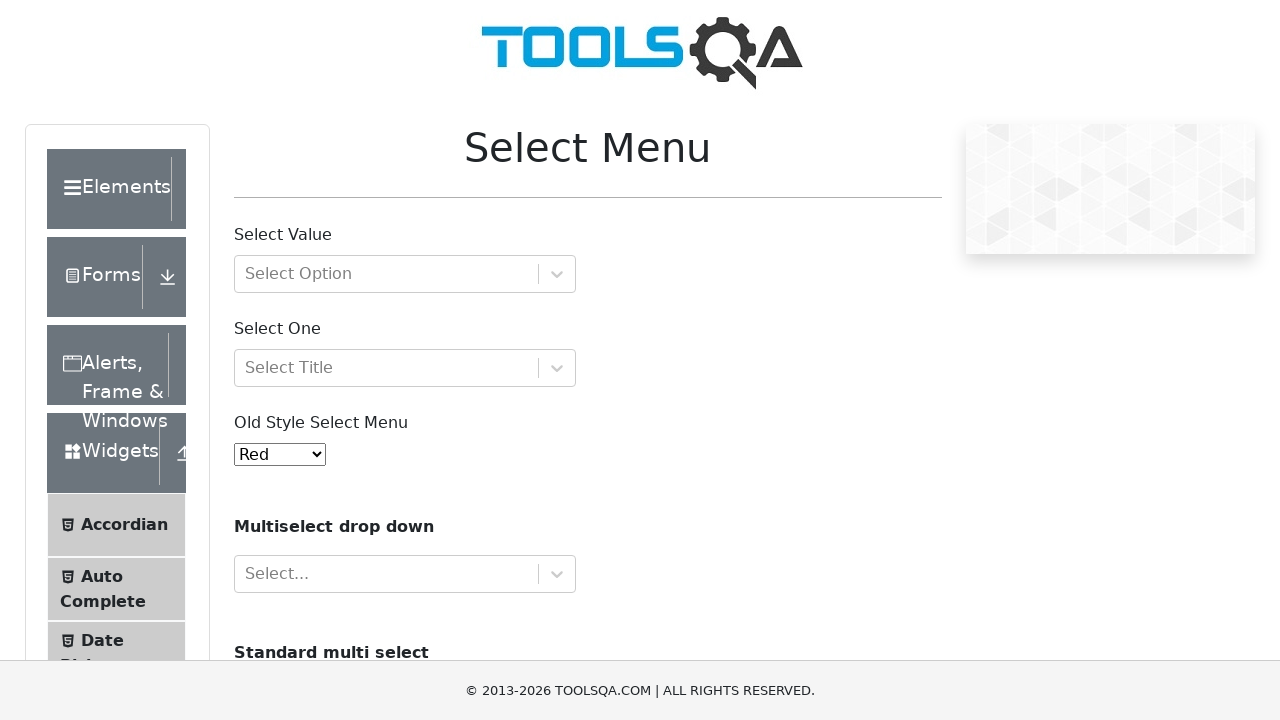

Retrieved first selected color: Red
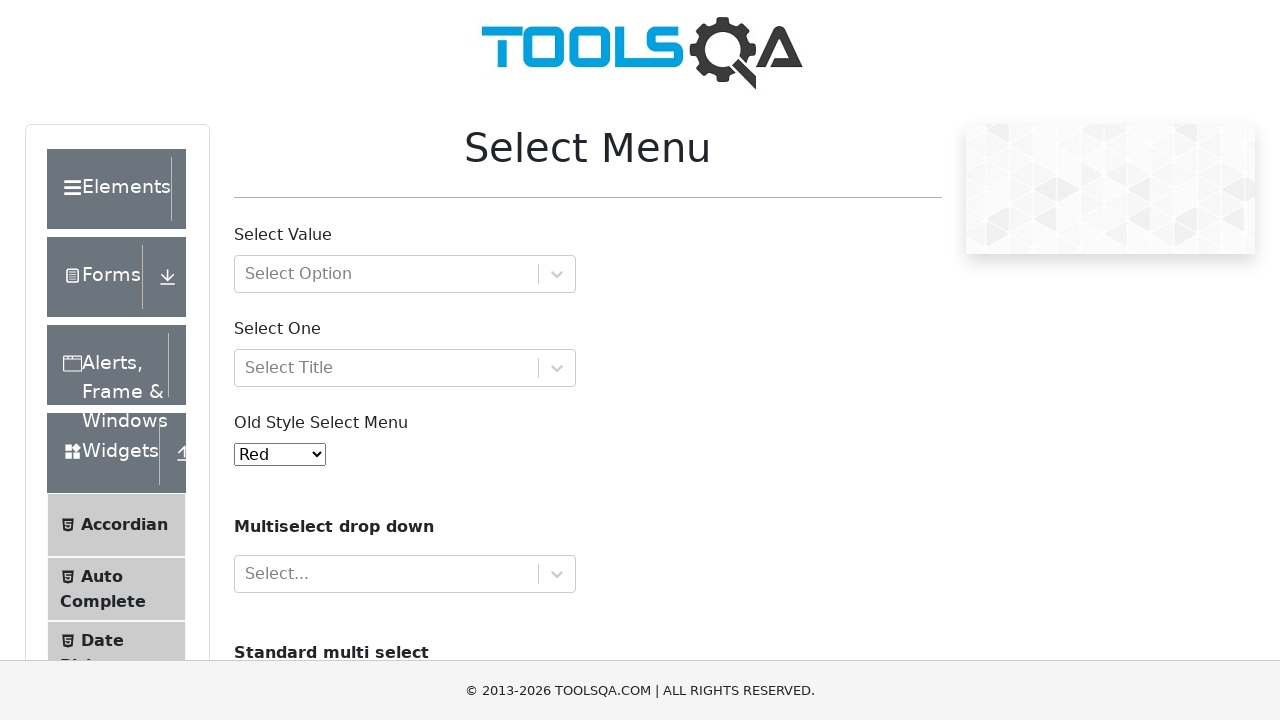

Retrieved all dropdown options, total count: 11
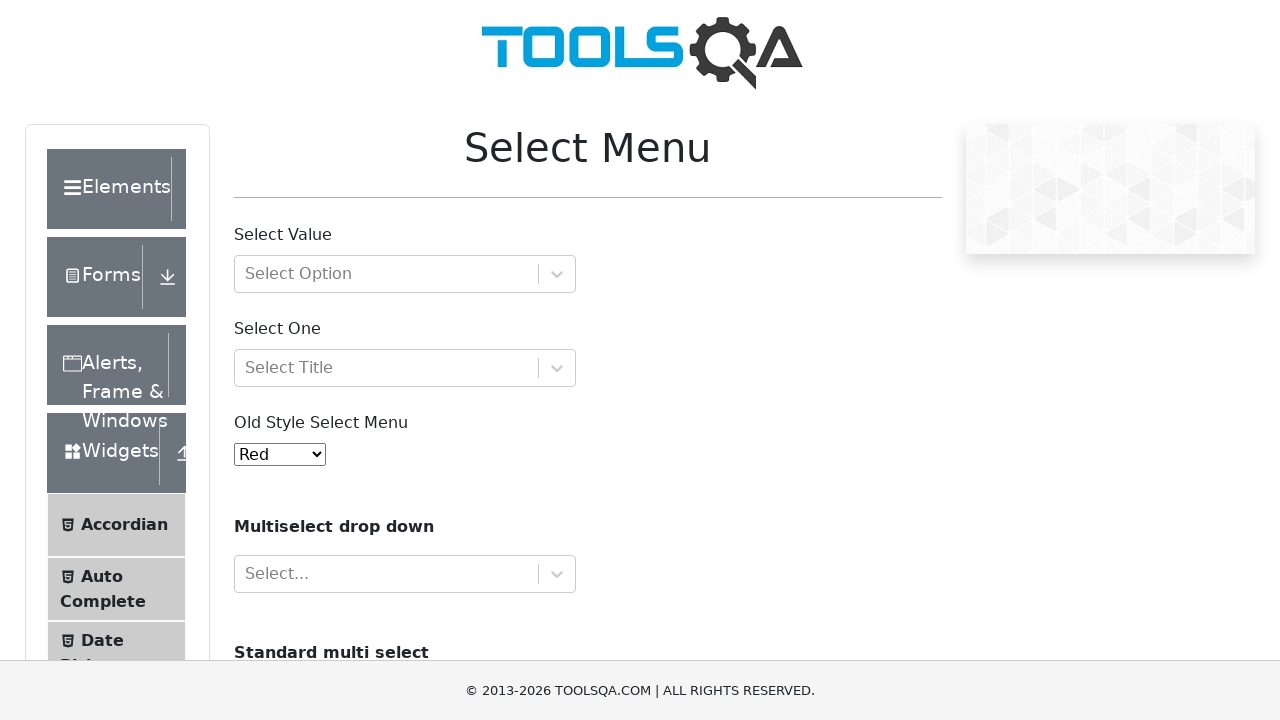

Counted selected options: 1
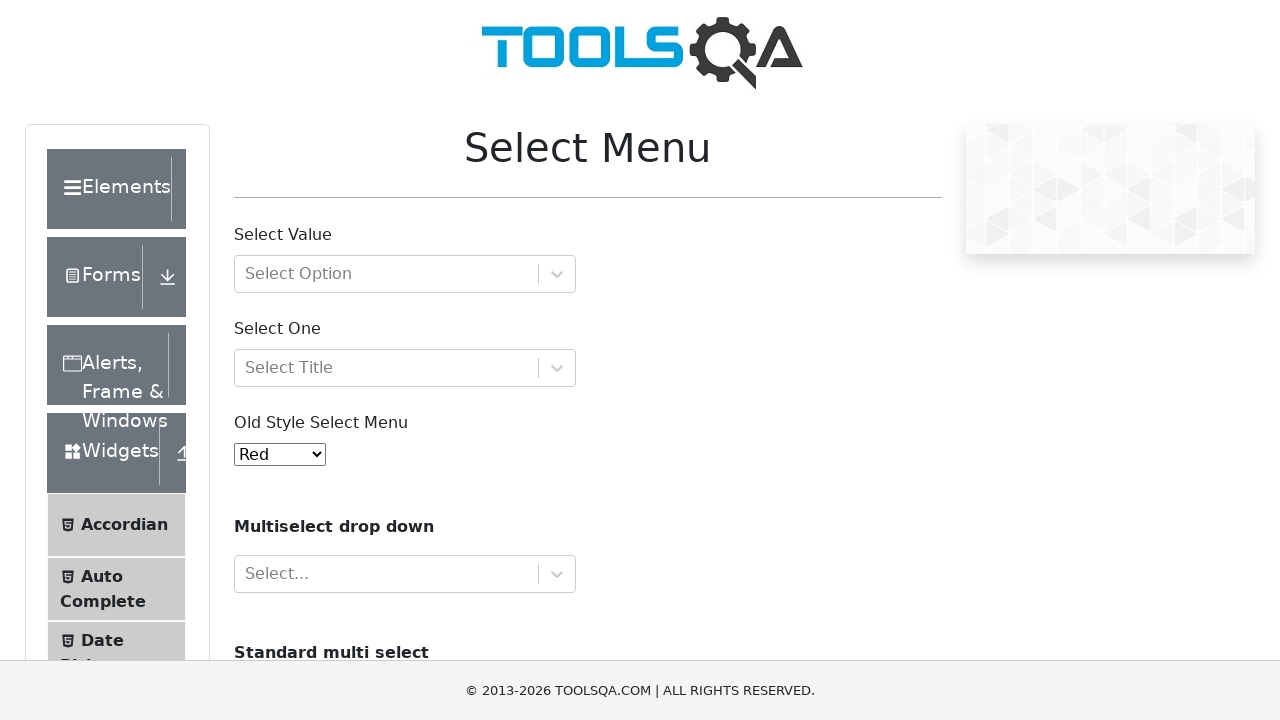

Selected 'Black' option from dropdown by label on #oldSelectMenu
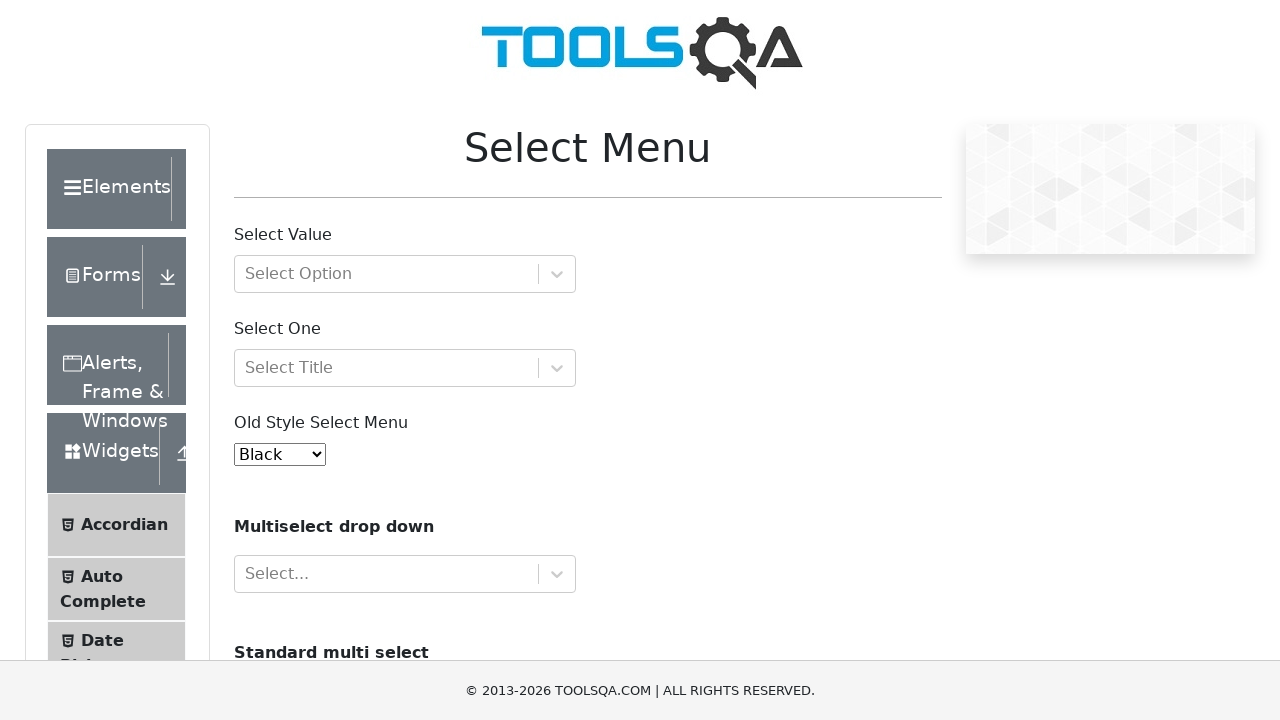

Waited 2 seconds for UI update
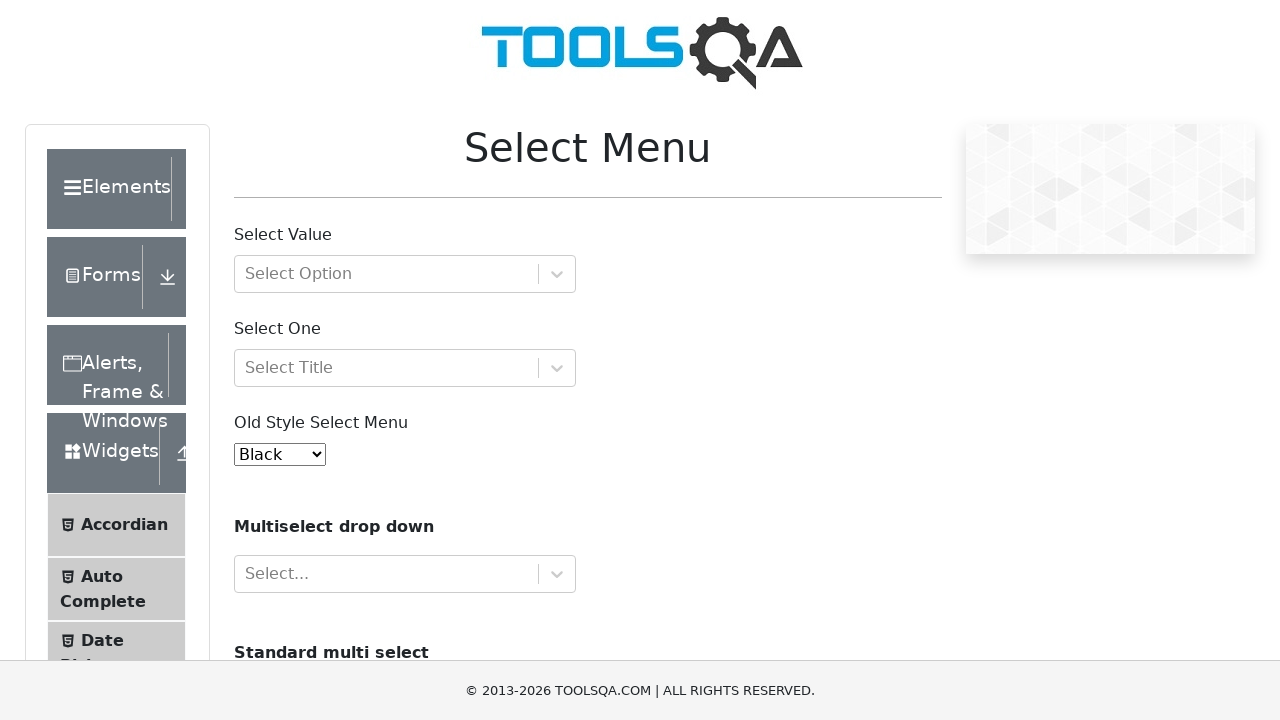

Selected option at index 4 (5th option) from dropdown on #oldSelectMenu
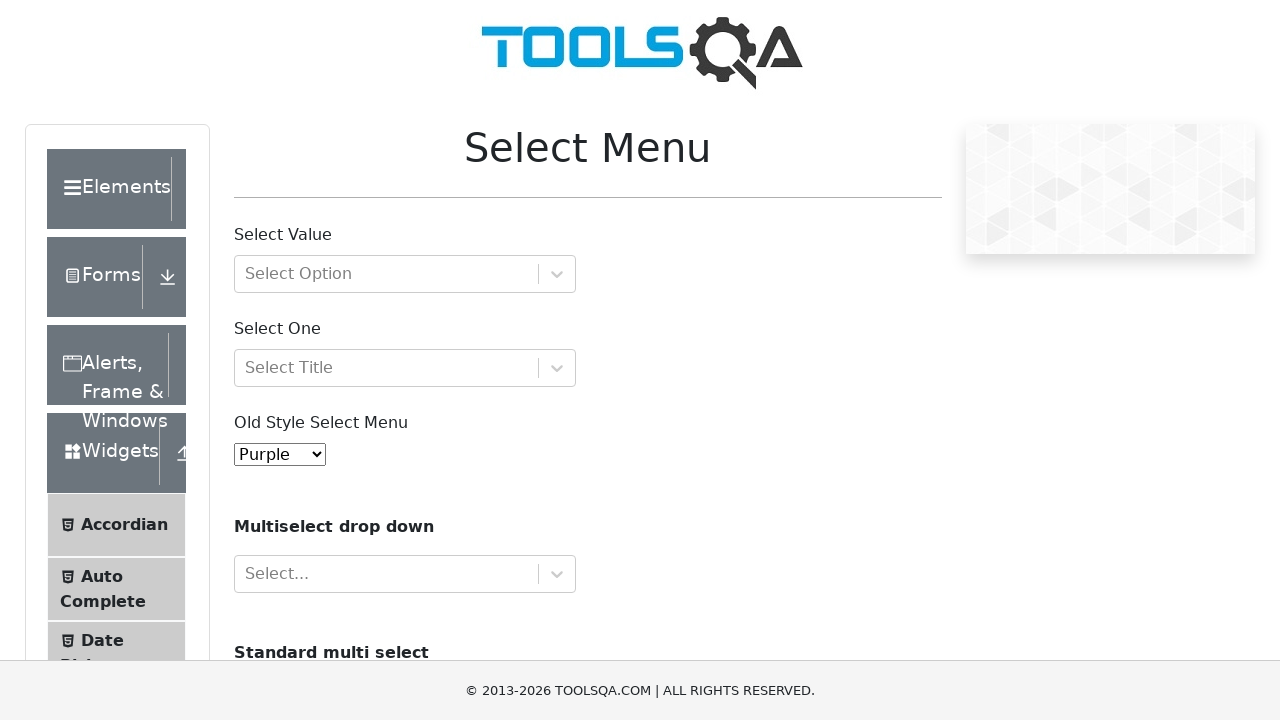

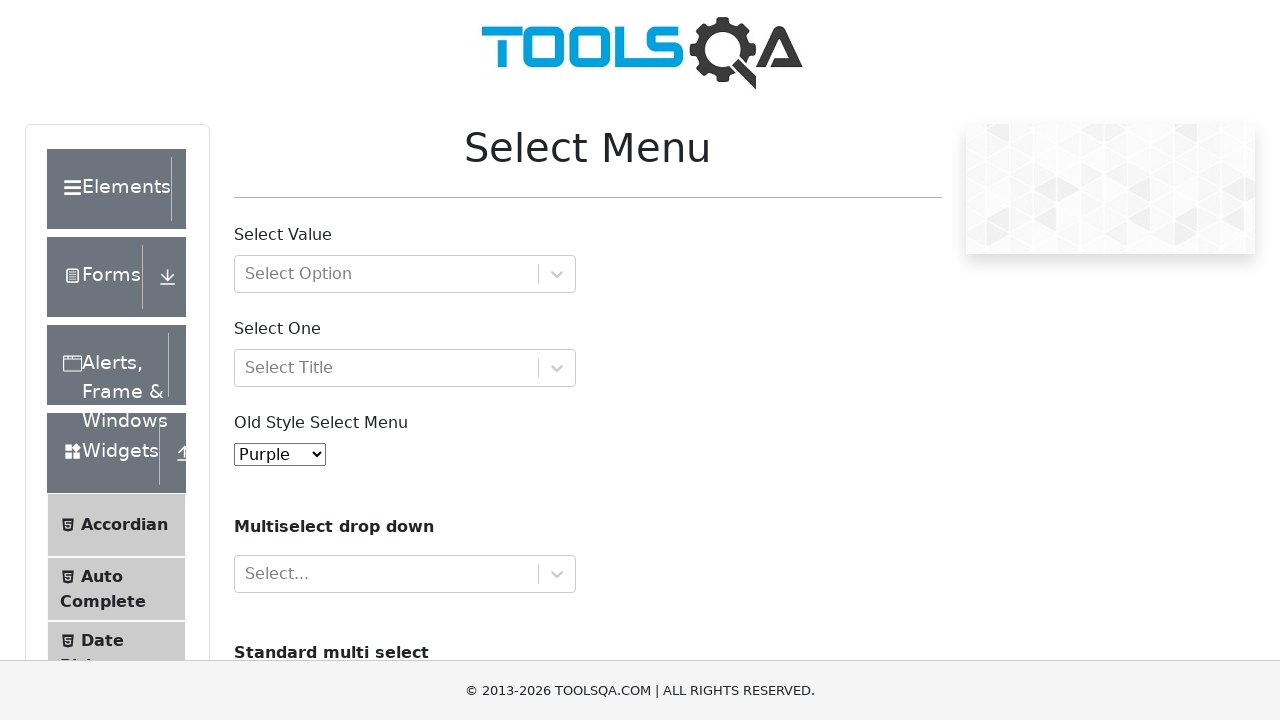